Tests Lorem Ipsum word generation by selecting 'words' option and entering 5 as the amount.

Starting URL: https://www.lipsum.com/

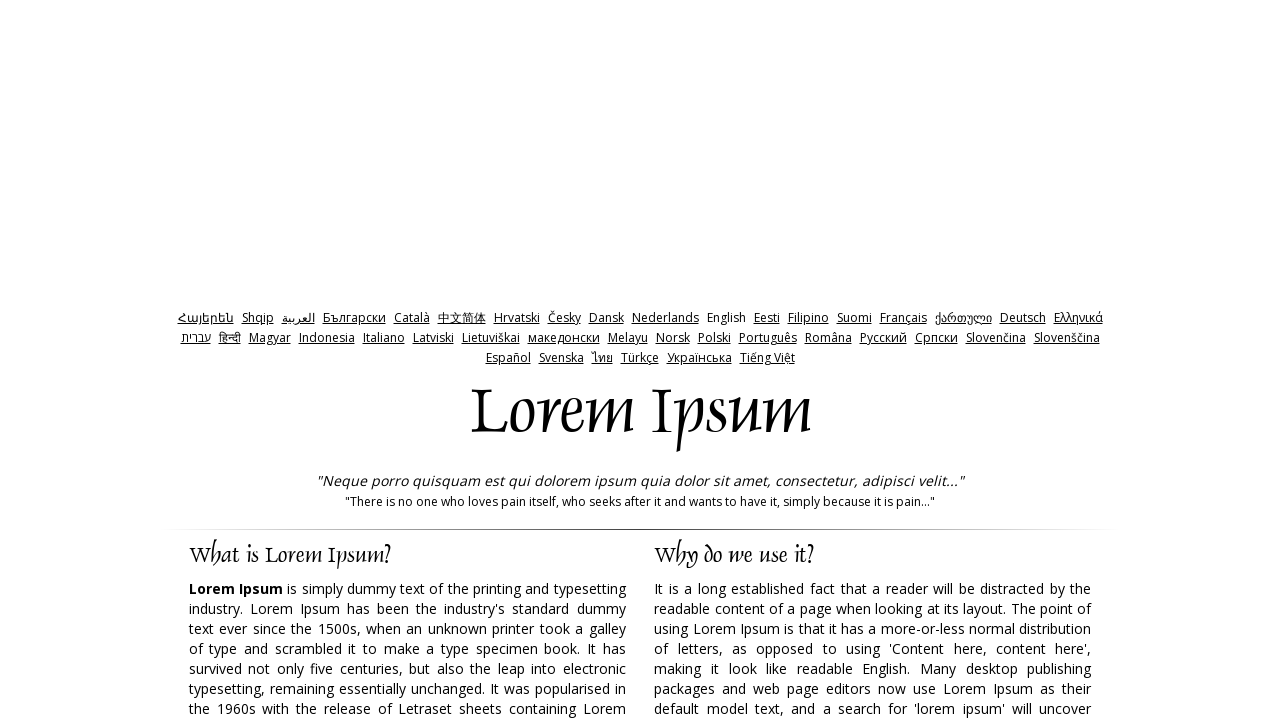

Waited for 'words' radio button to be visible
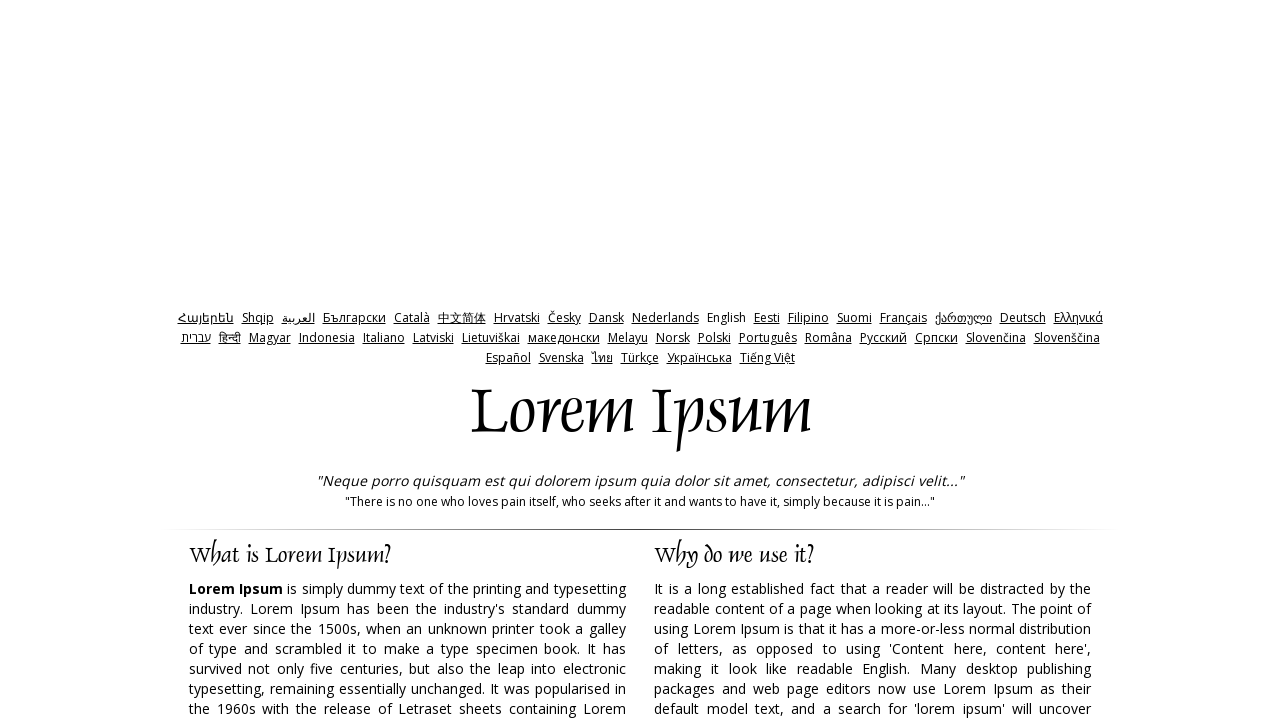

Clicked 'words' radio button at (735, 360) on input#words
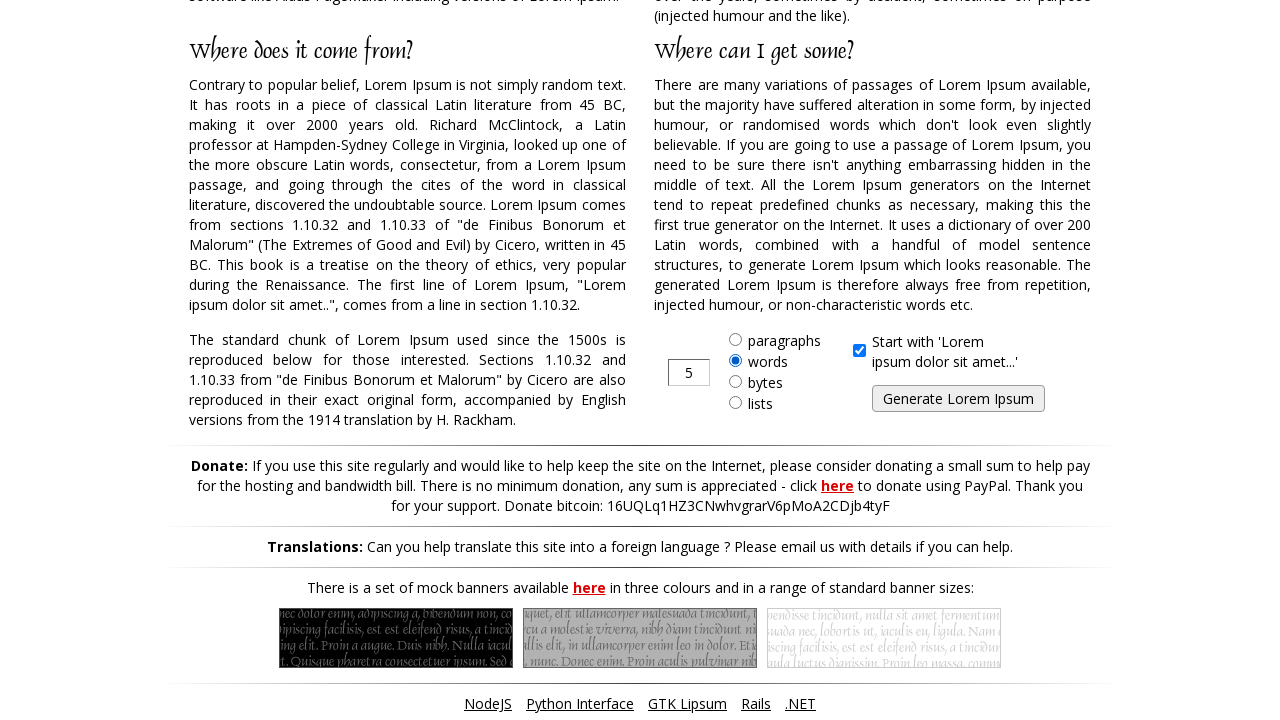

Cleared the amount input field on input#amount
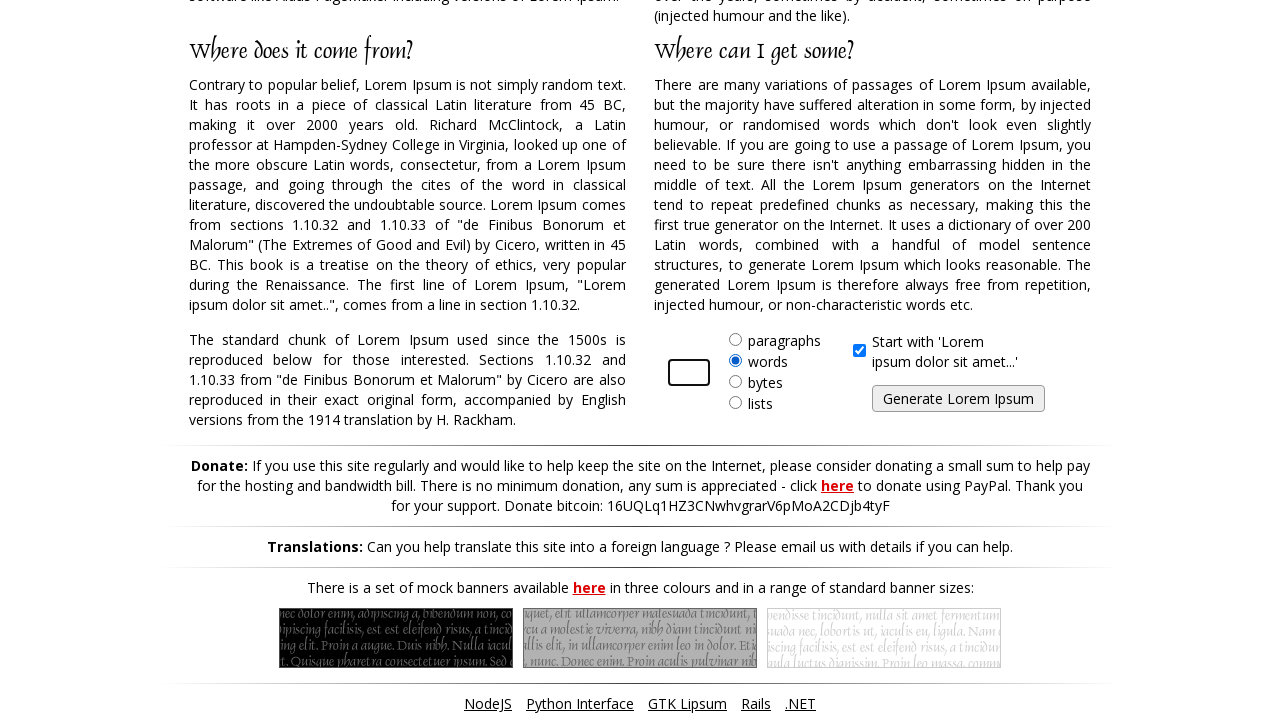

Entered '5' in the amount input field on input#amount
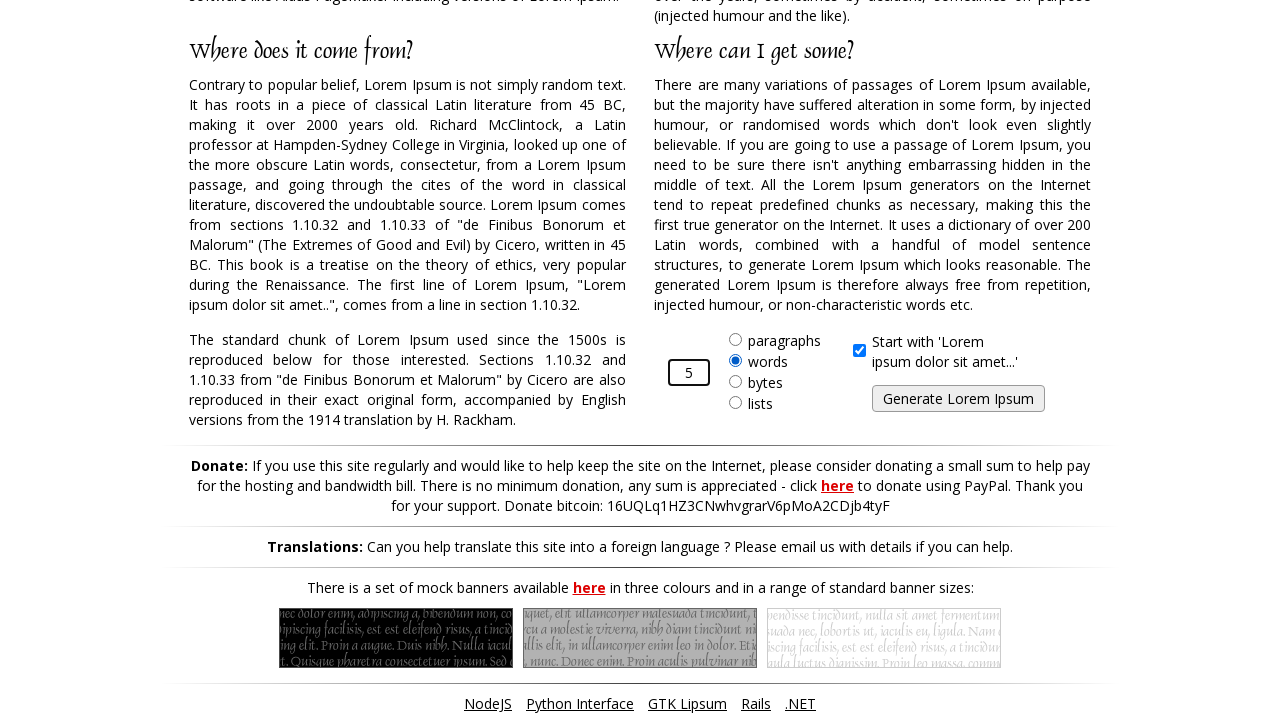

Clicked the 'Generate Lorem Ipsum' button at (958, 399) on input[value='Generate Lorem Ipsum']
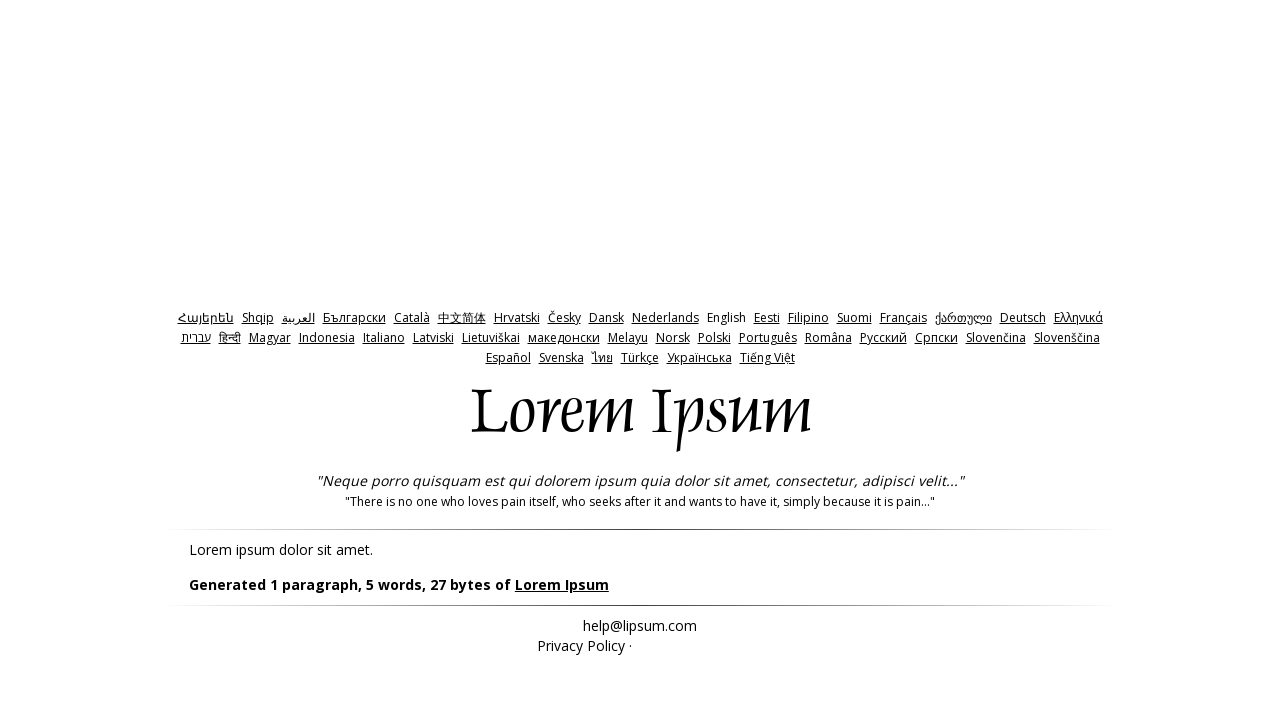

Generated Lorem Ipsum text with 5 words appeared on page
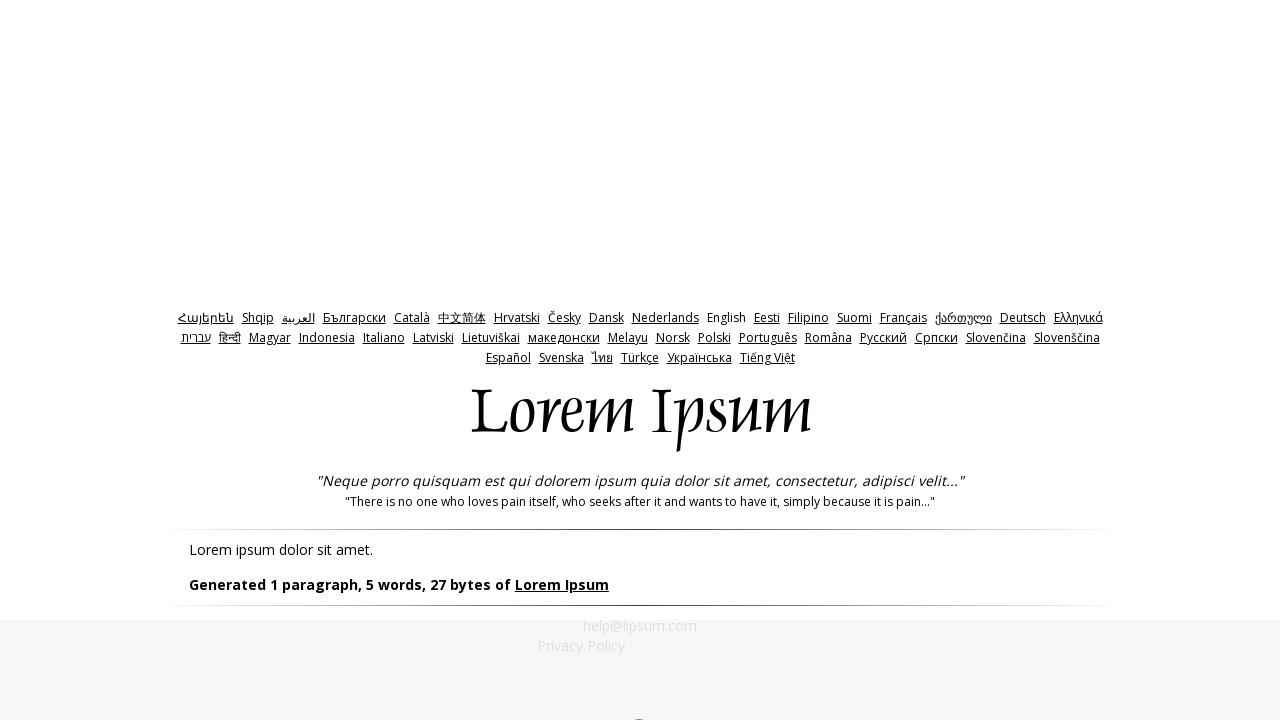

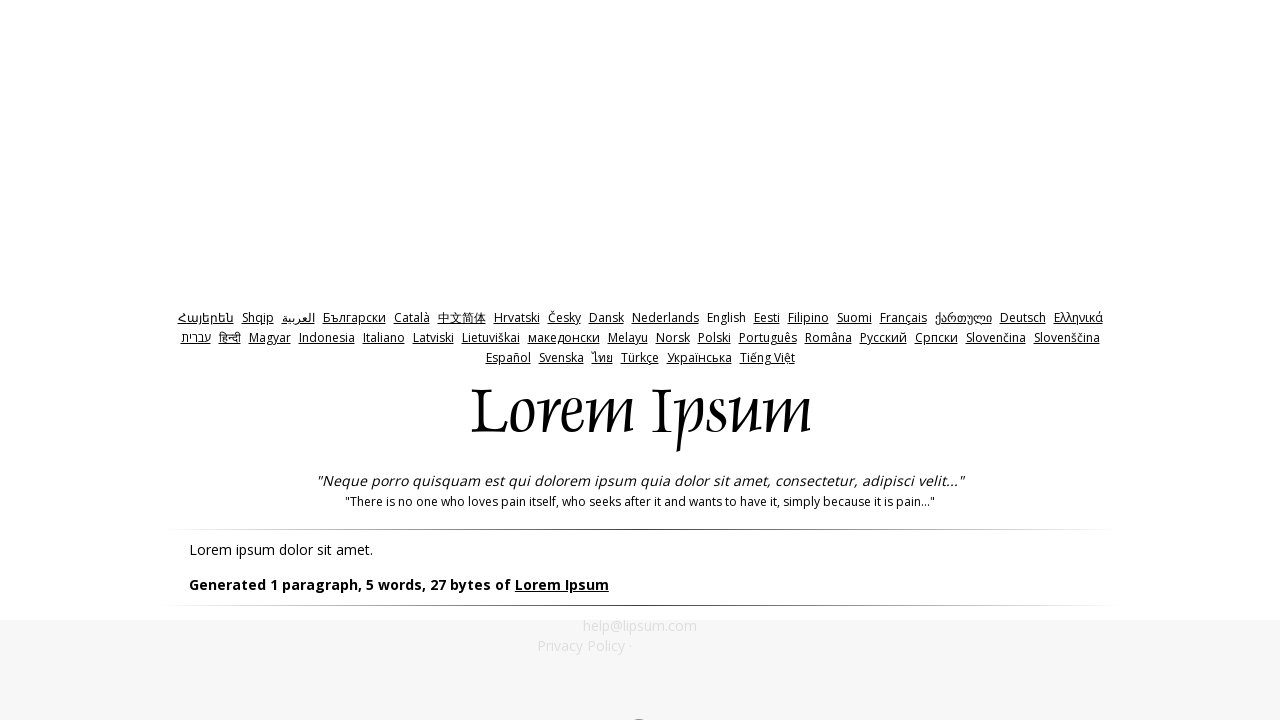